Tests drag and drop functionality by dragging element A to element B and verifying their positions swap

Starting URL: https://the-internet.herokuapp.com/drag_and_drop

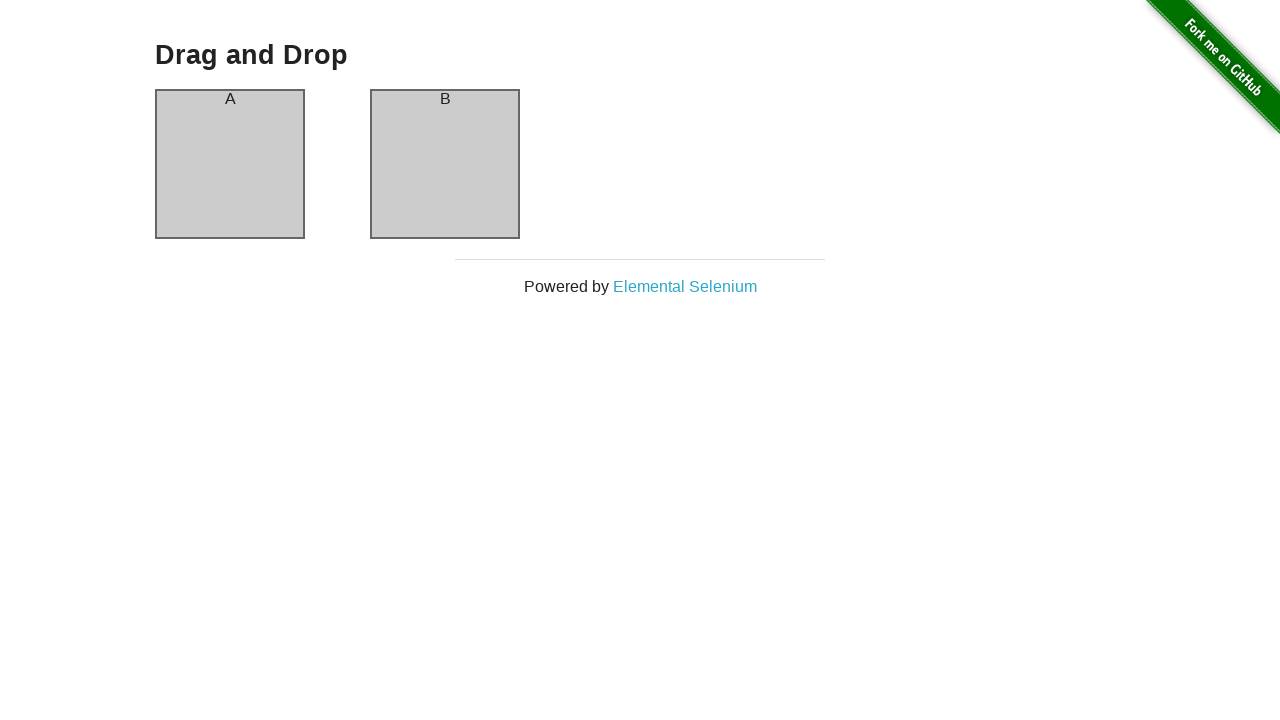

Verified element A is in column-a initially
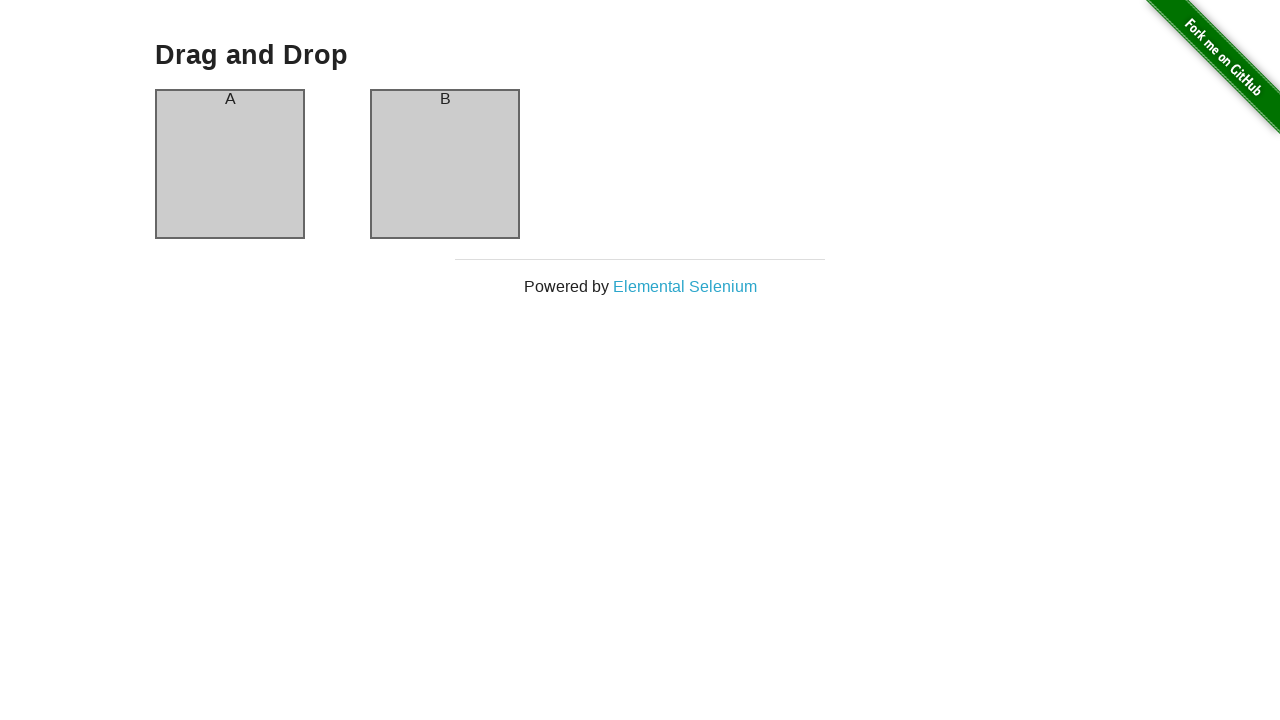

Verified element B is in column-b initially
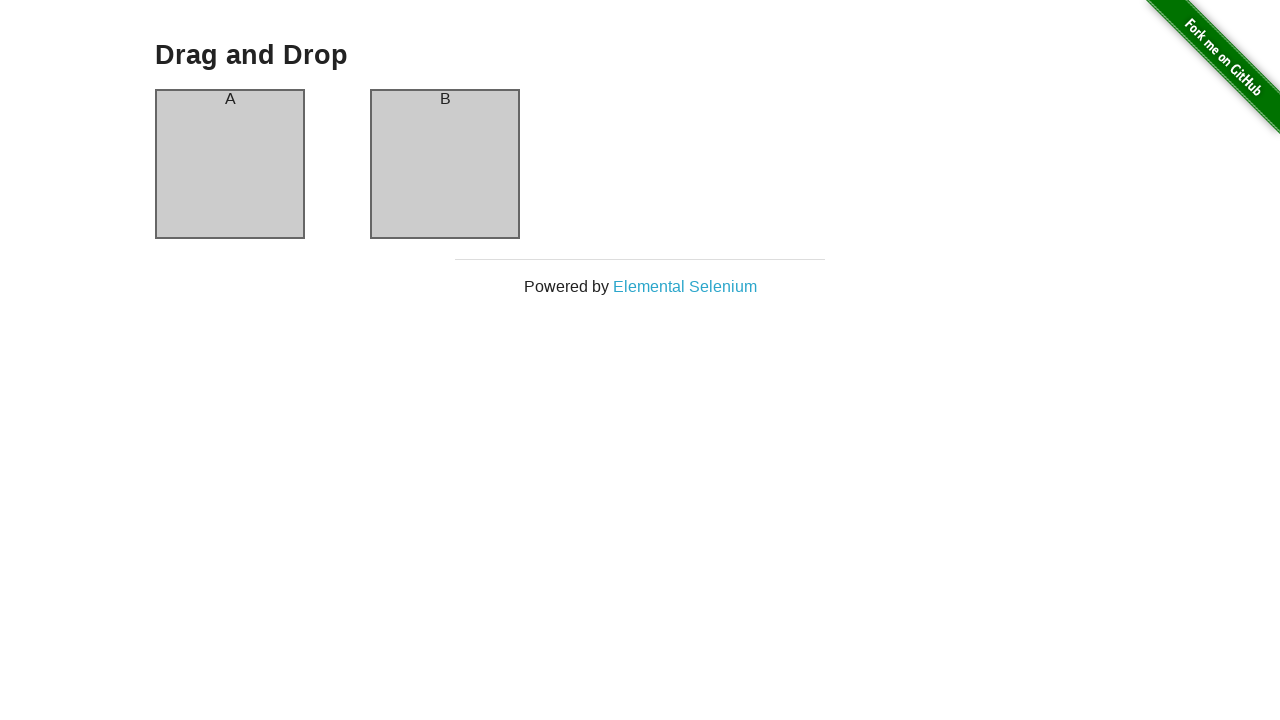

Dragged element A to element B at (445, 164)
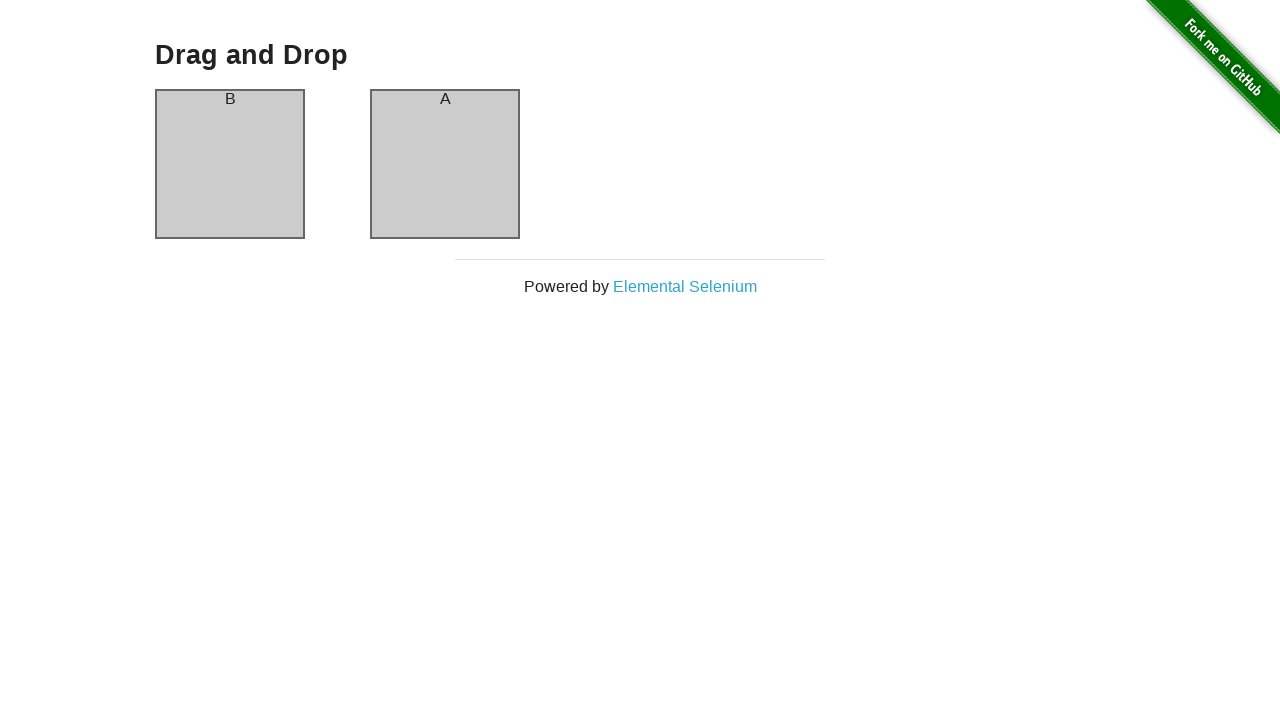

Verified element B is now in column-a after drag and drop
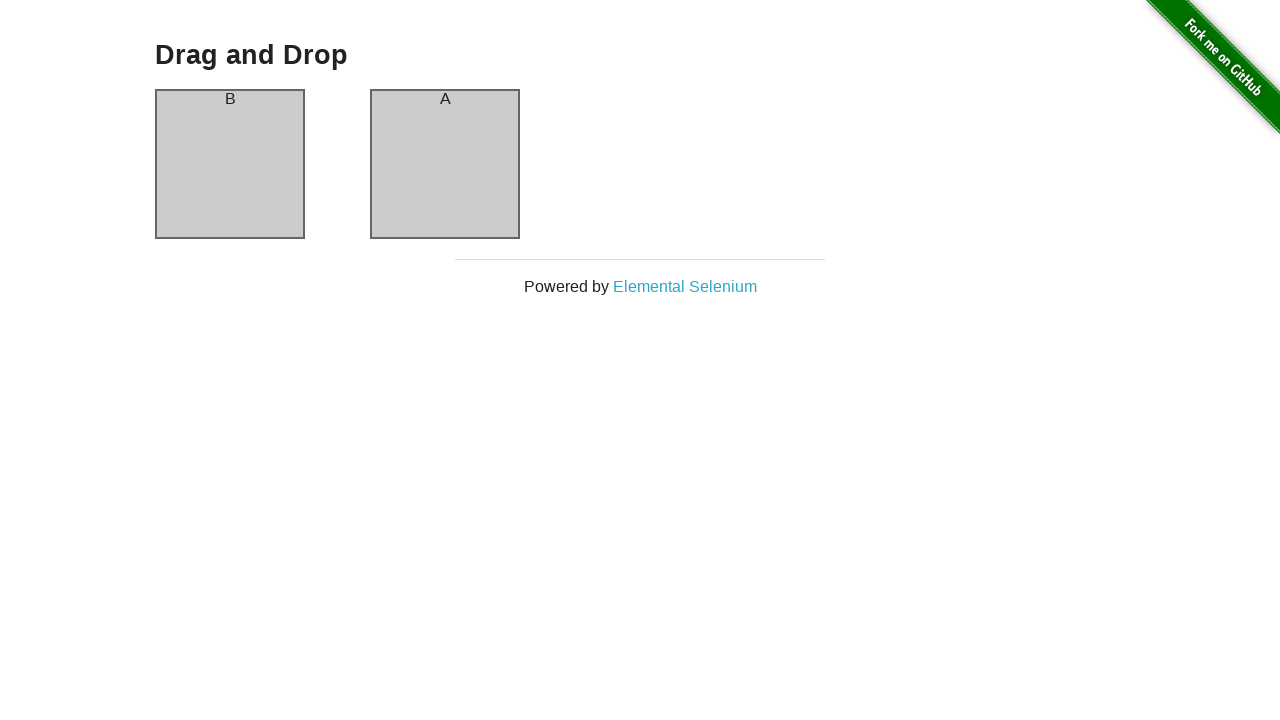

Verified element A is now in column-b after drag and drop - swap successful
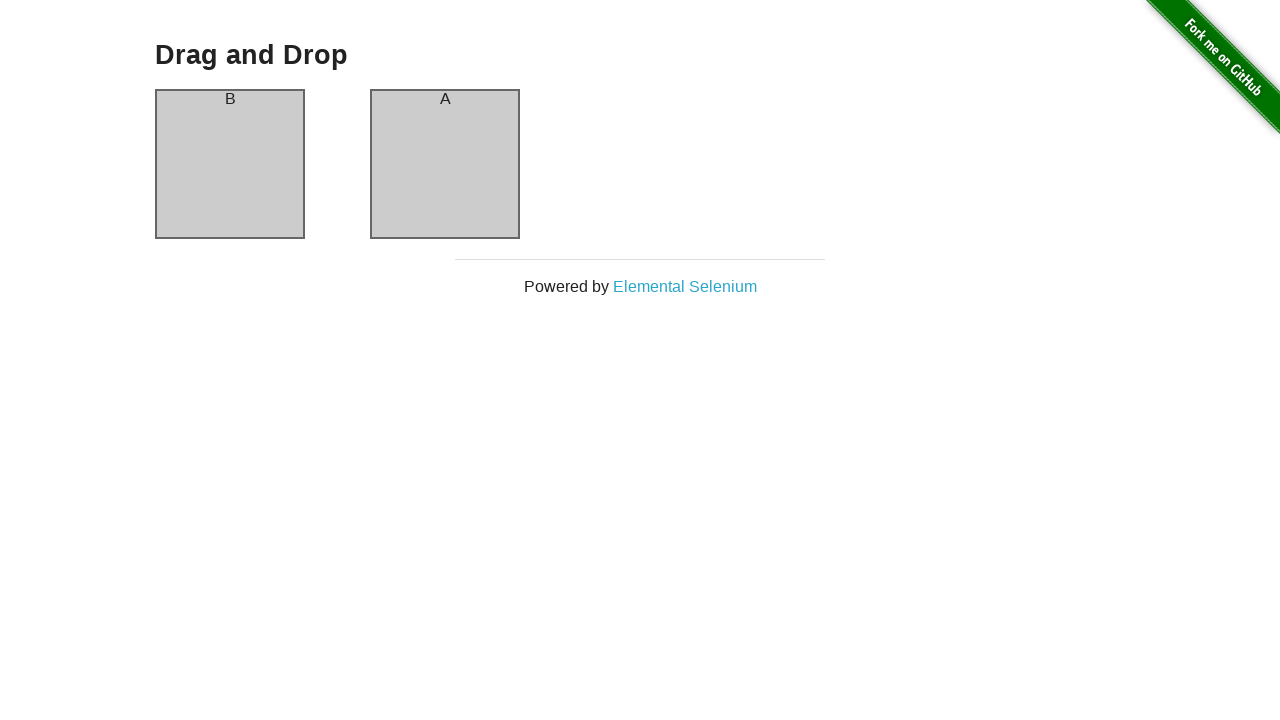

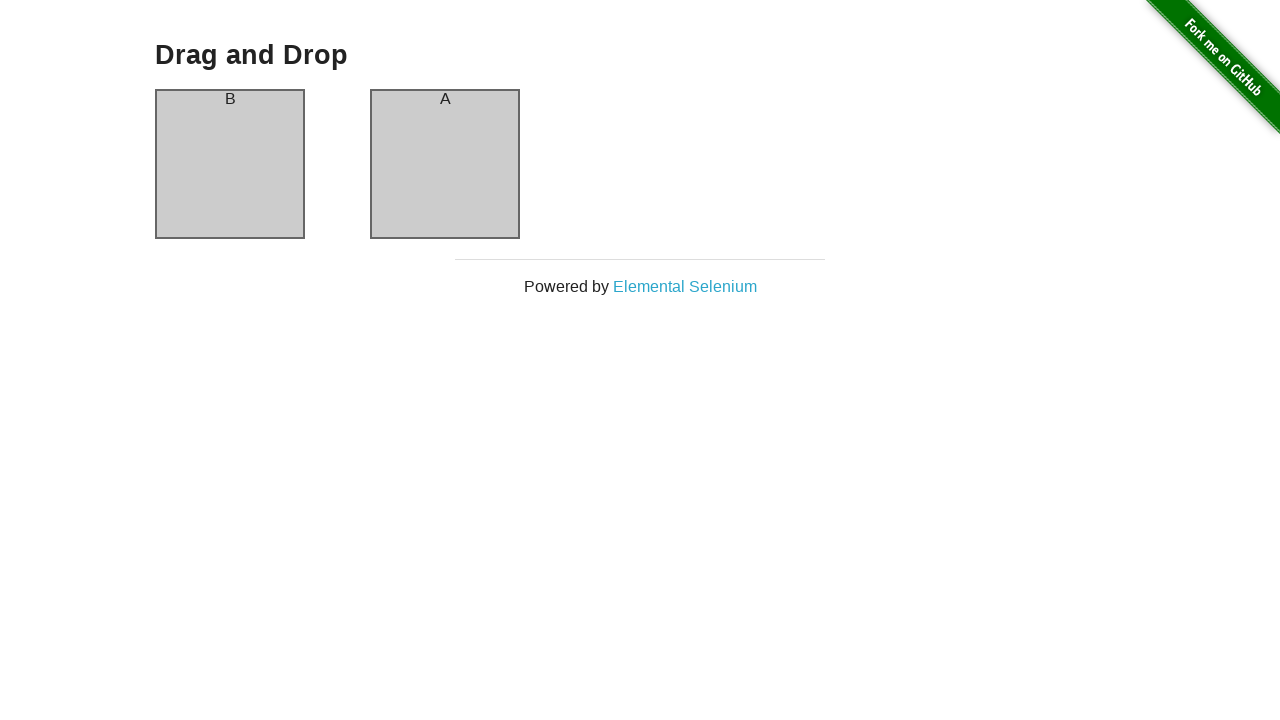